Tests right-click (context menu) functionality on a button element

Starting URL: https://swisnl.github.io/jQuery-contextMenu/demo/input.html

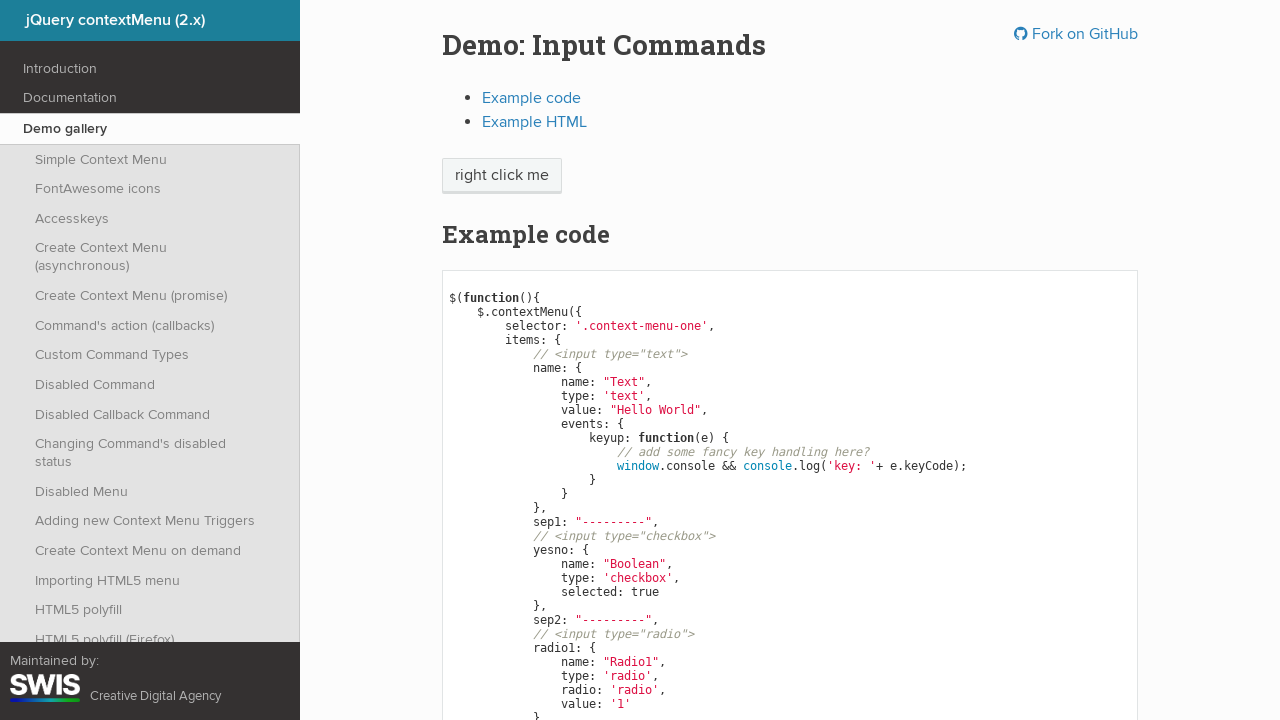

Right-clicked on the context menu button to trigger context menu at (502, 176) on .context-menu-one.btn.btn-neutral
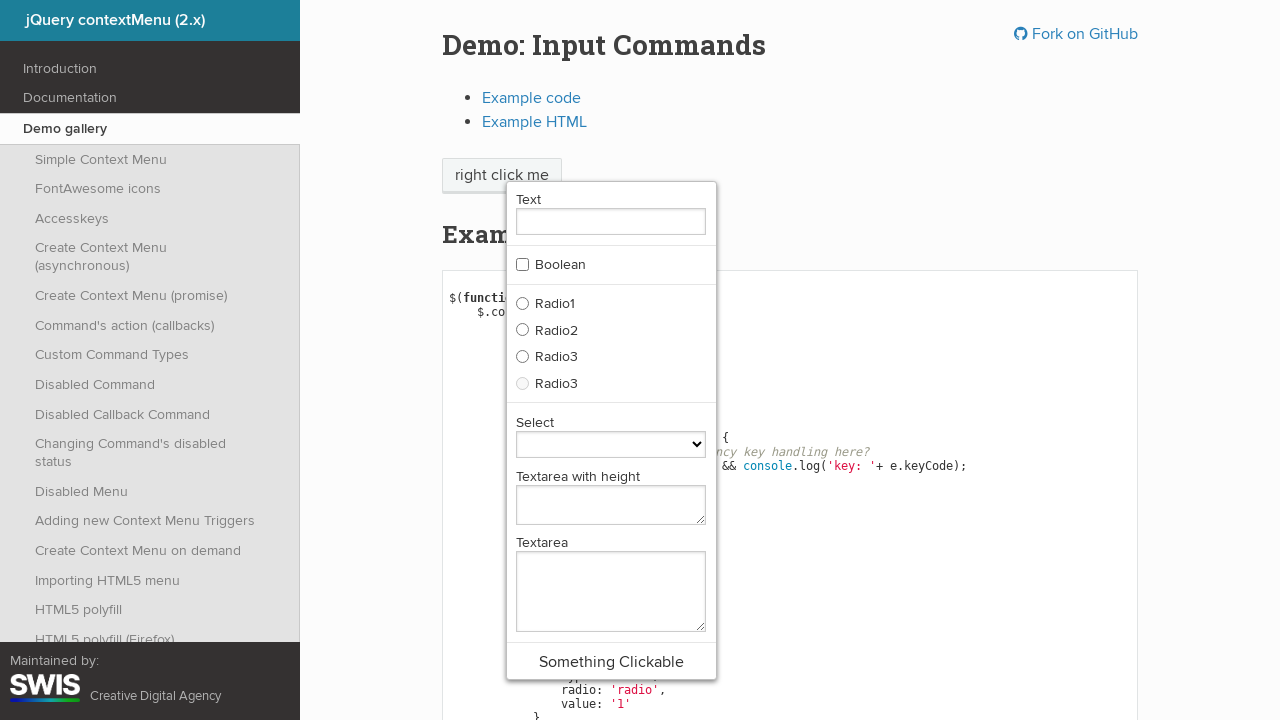

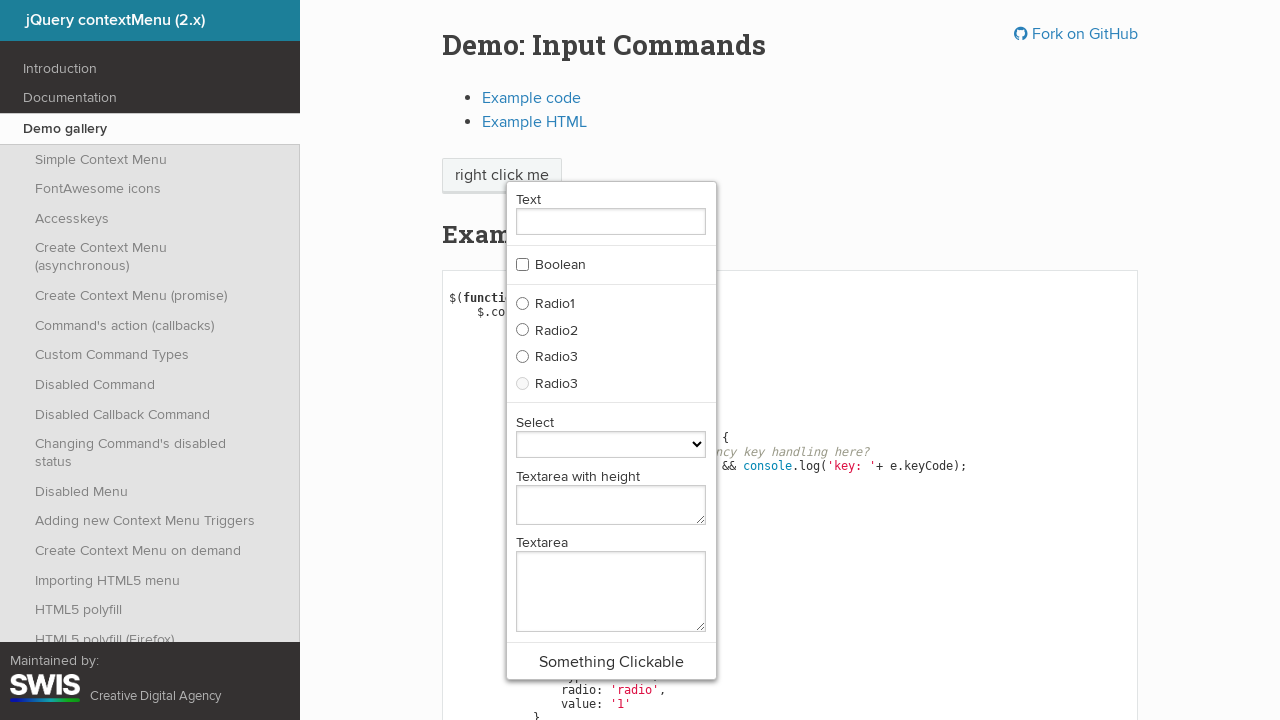